Navigates to FOX homepage and sets the browser window to fullscreen mode

Starting URL: https://www.fox.com

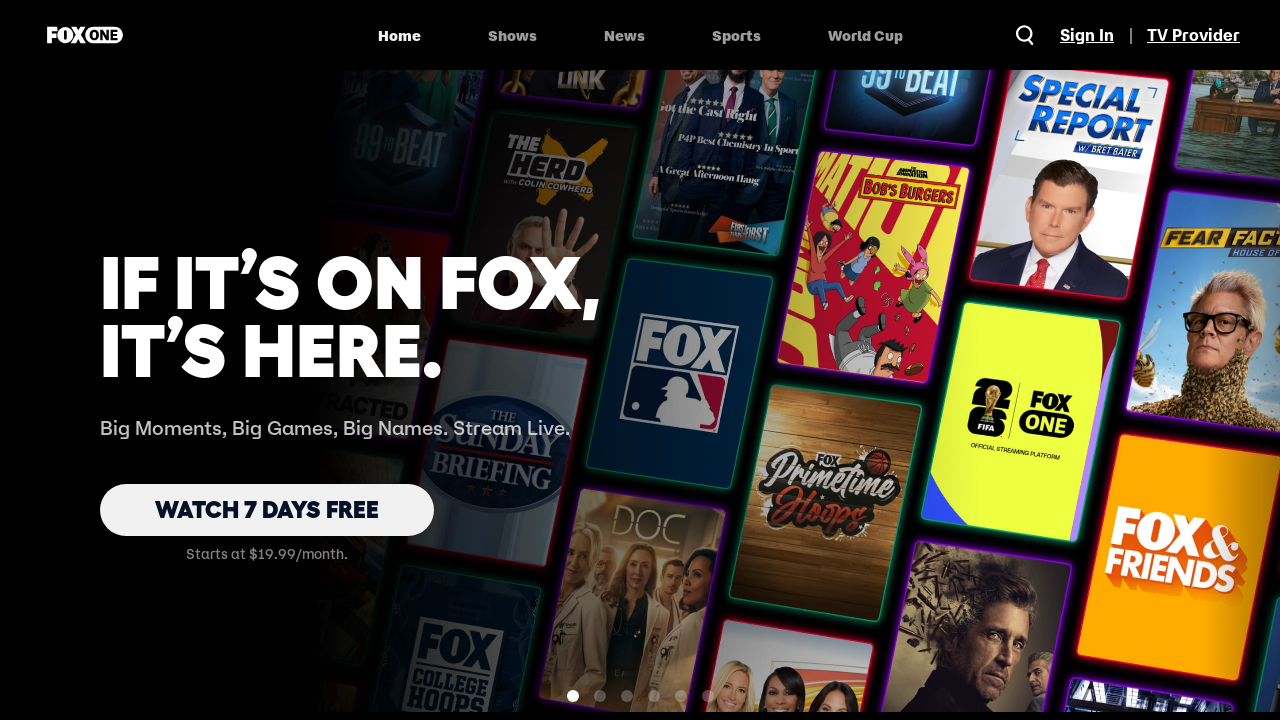

Waited for FOX homepage to fully load (networkidle)
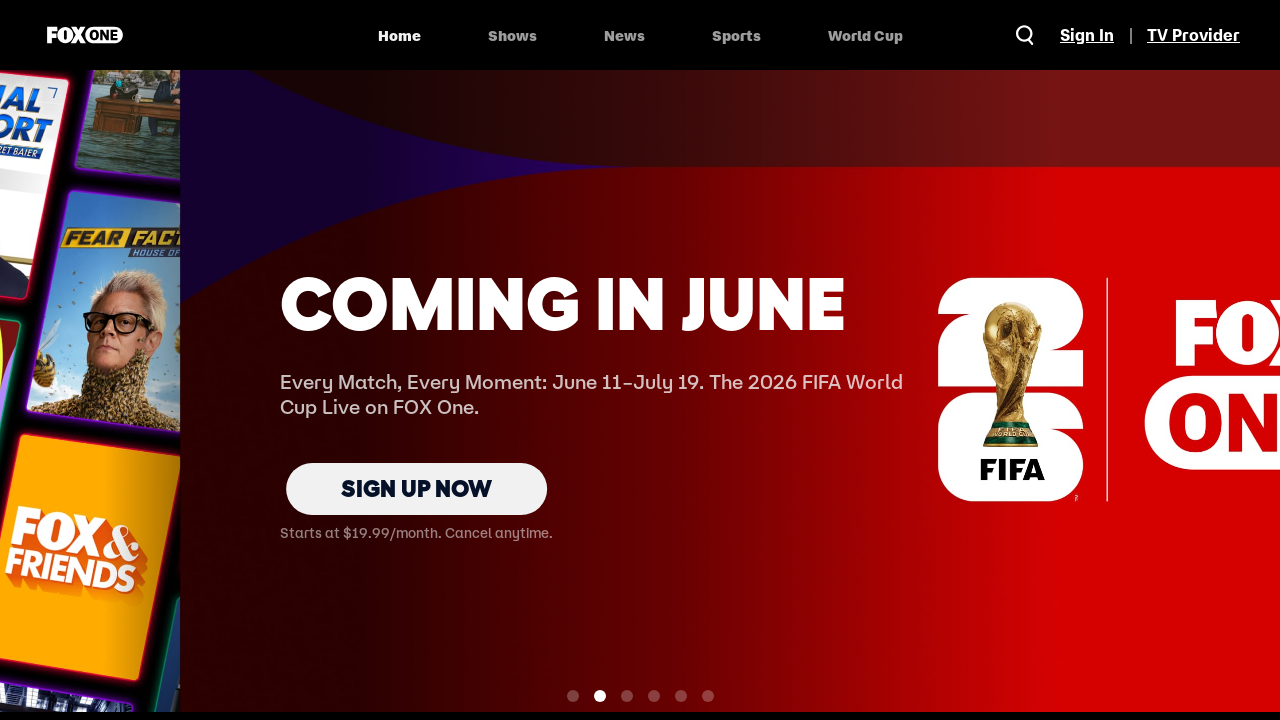

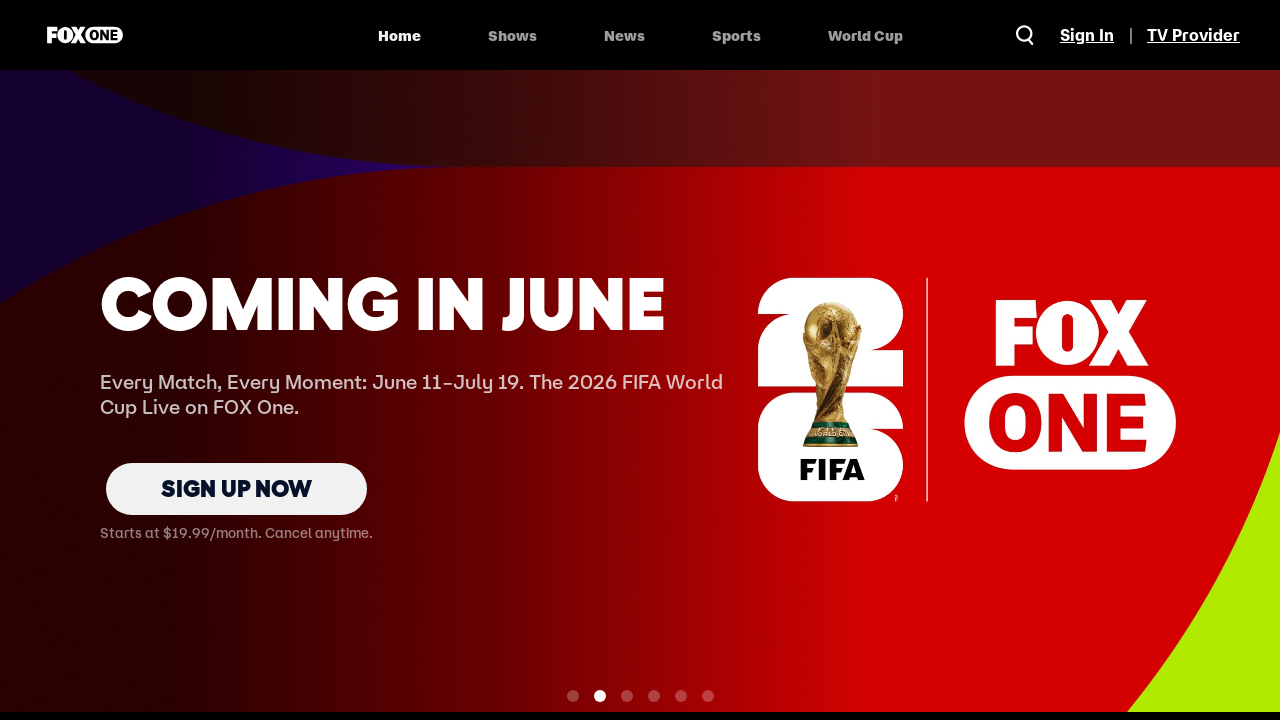